Tests checkbox functionality by checking a checkbox and verifying it is selected

Starting URL: http://the-internet.herokuapp.com/checkboxes

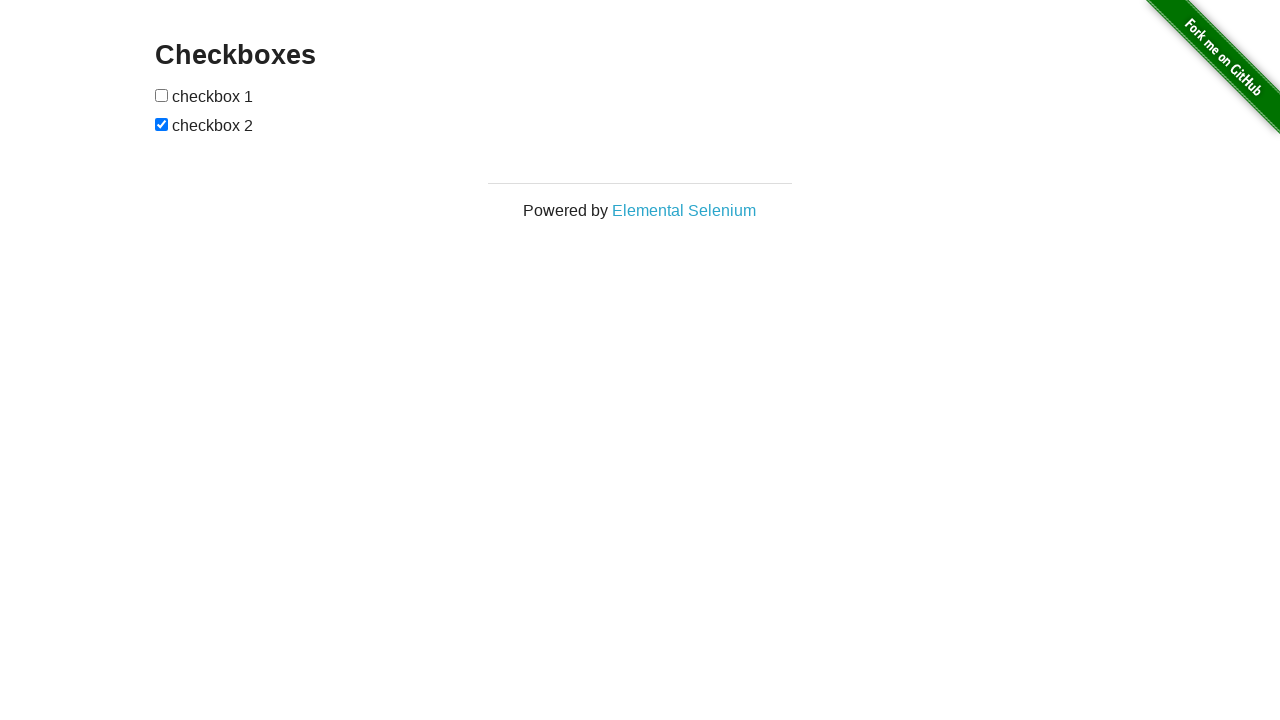

Located first checkbox element
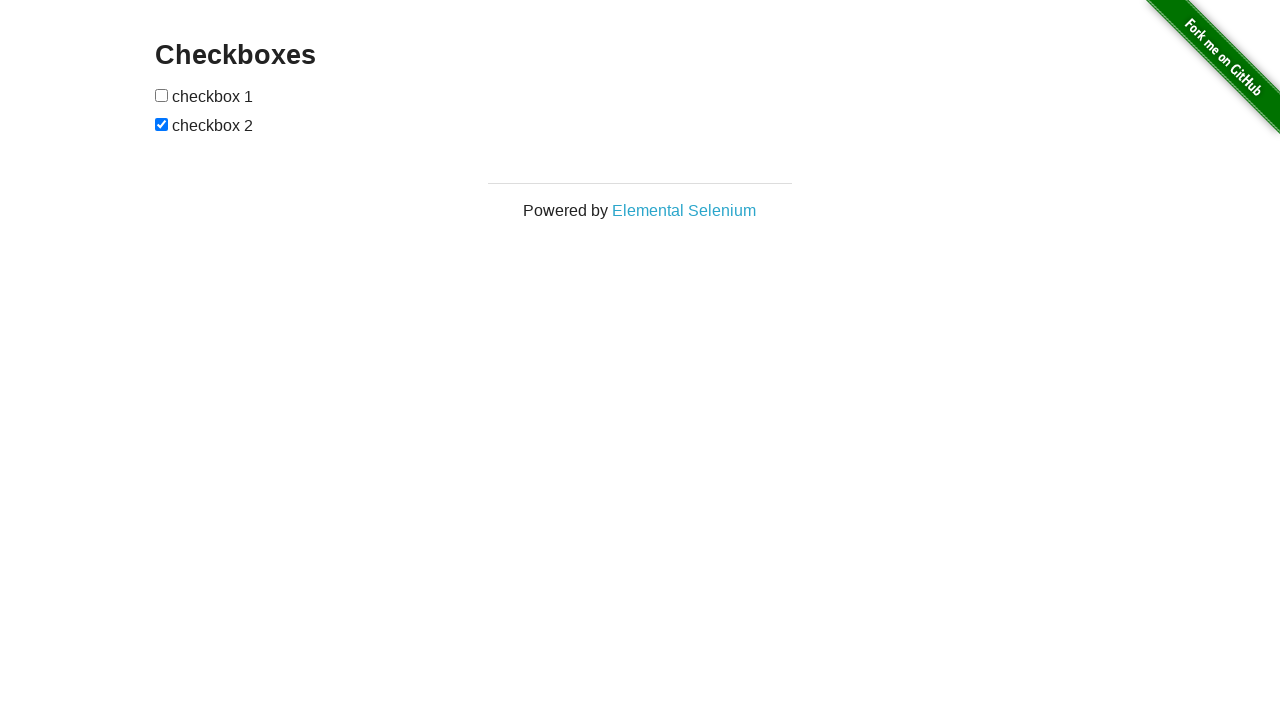

Verified checkbox is not checked initially
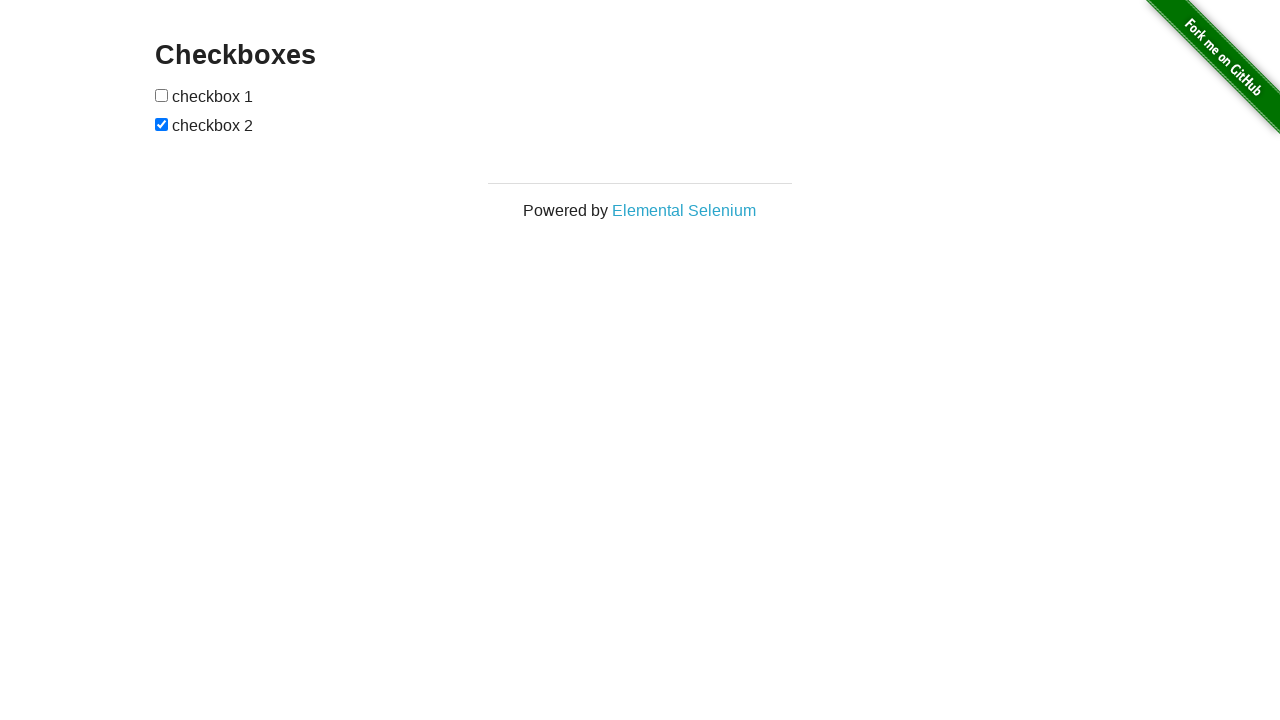

Checked the first checkbox at (162, 95) on input[type='checkbox'] >> nth=0
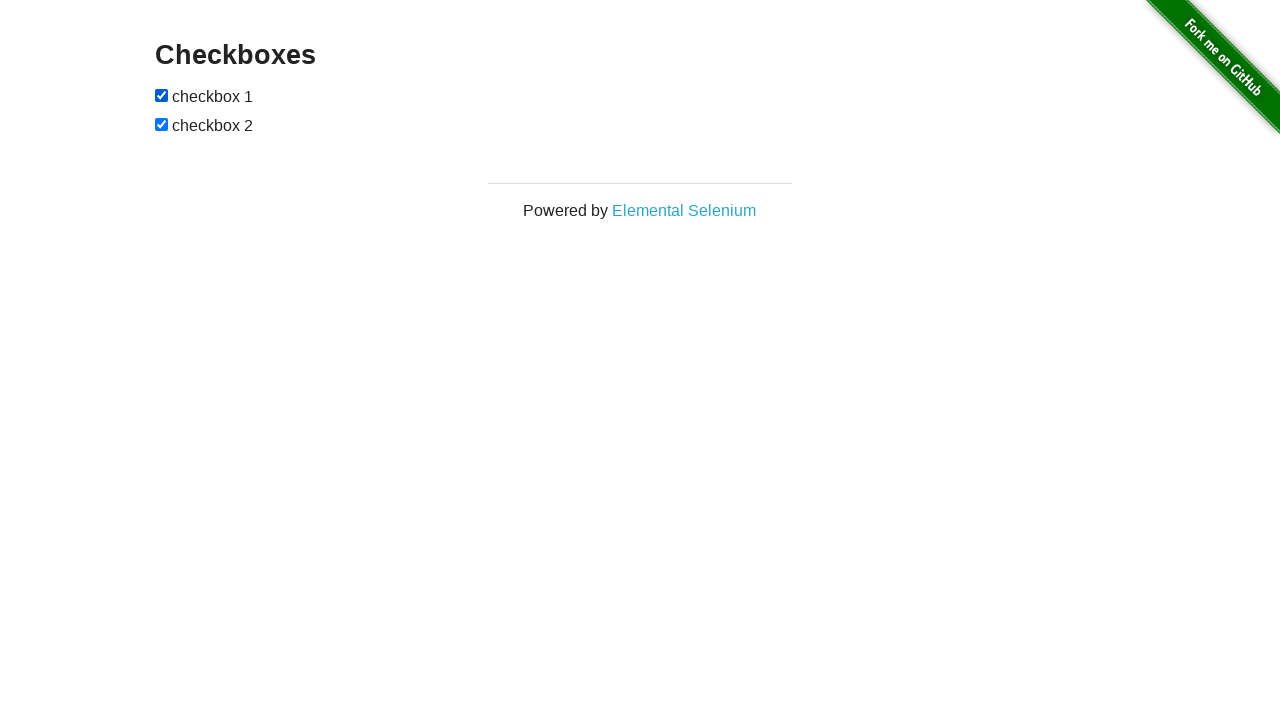

Verified checkbox is selected
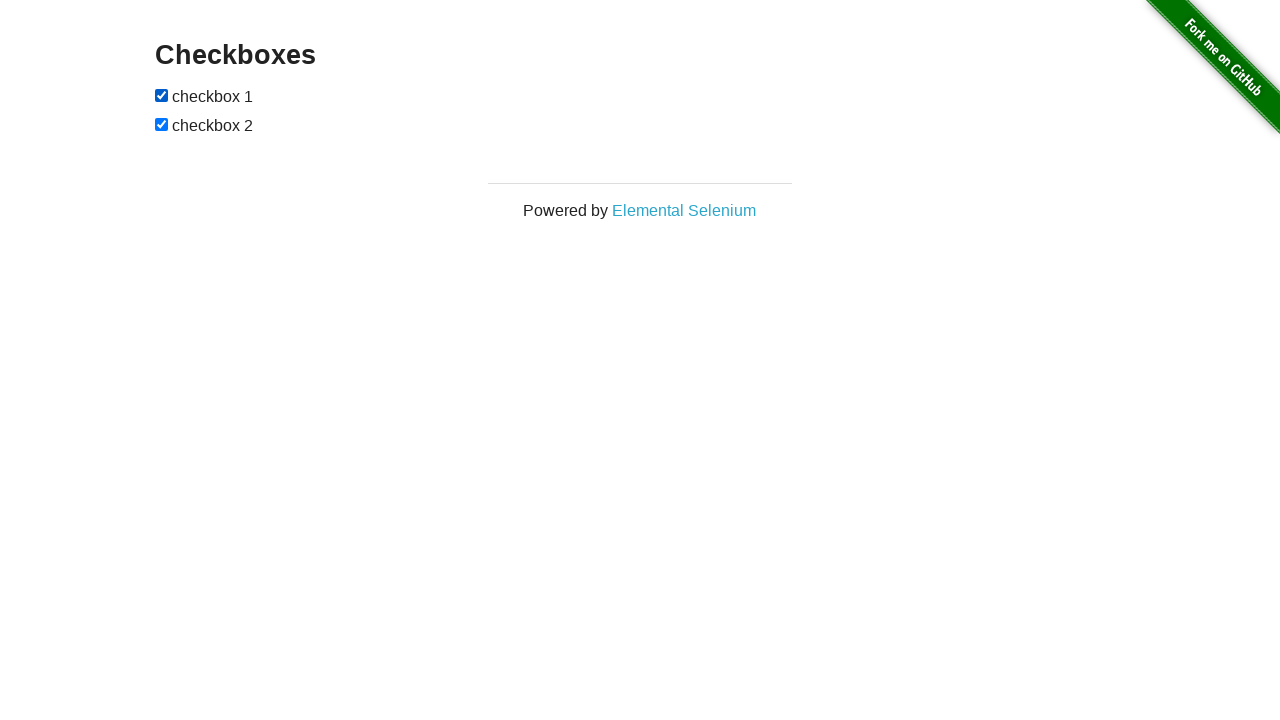

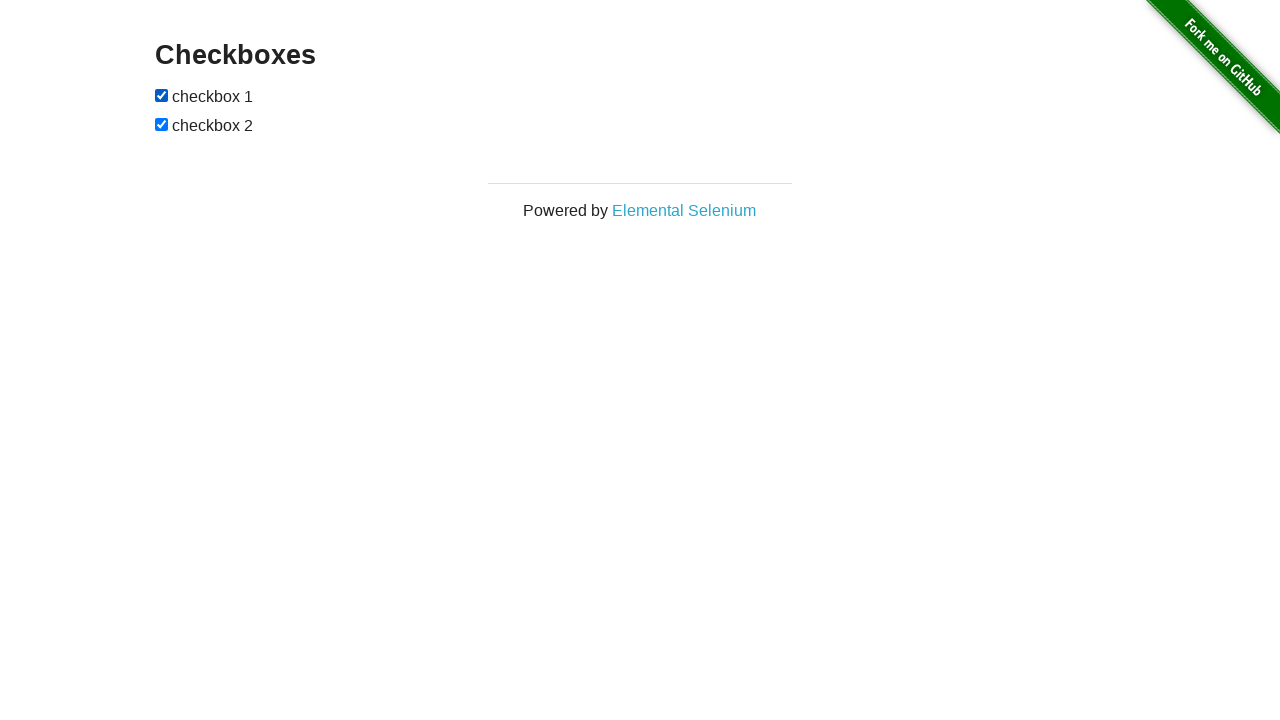